Opens the OrangeHRM demo page and retrieves the page title. This is a minimal test that verifies the page loads successfully.

Starting URL: https://opensource-demo.orangehrmlive.com/

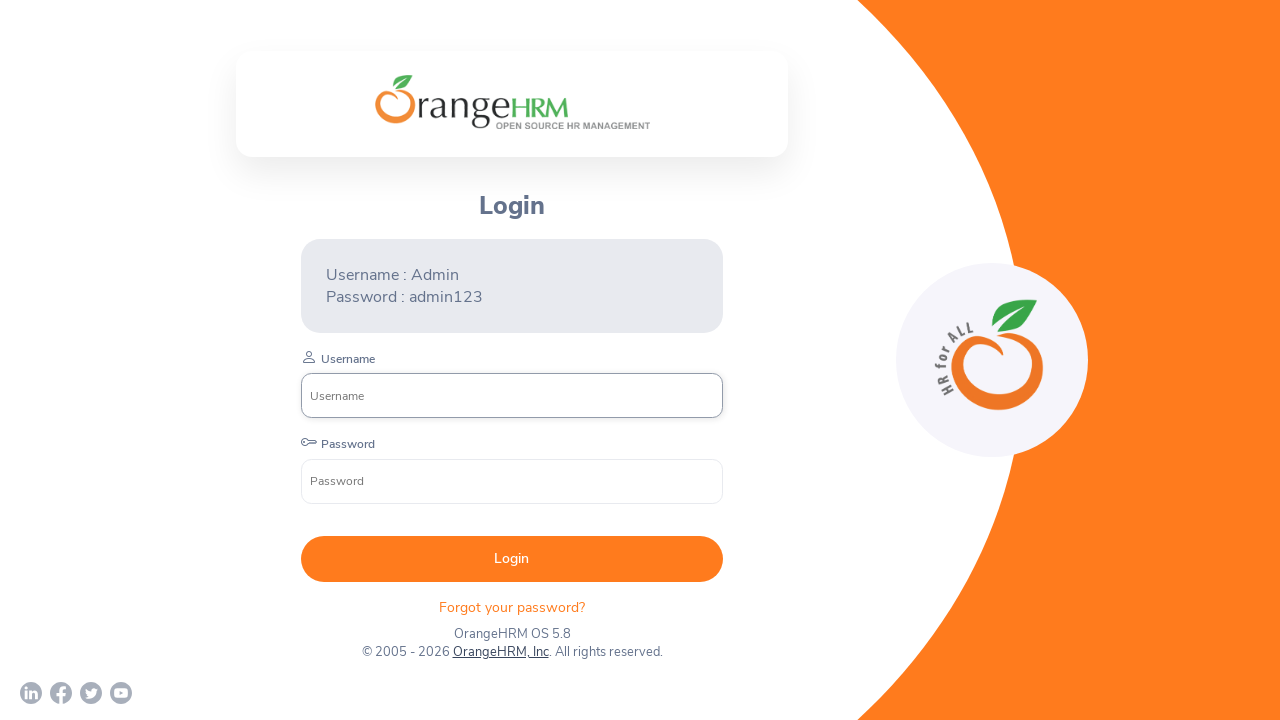

Page DOM content loaded
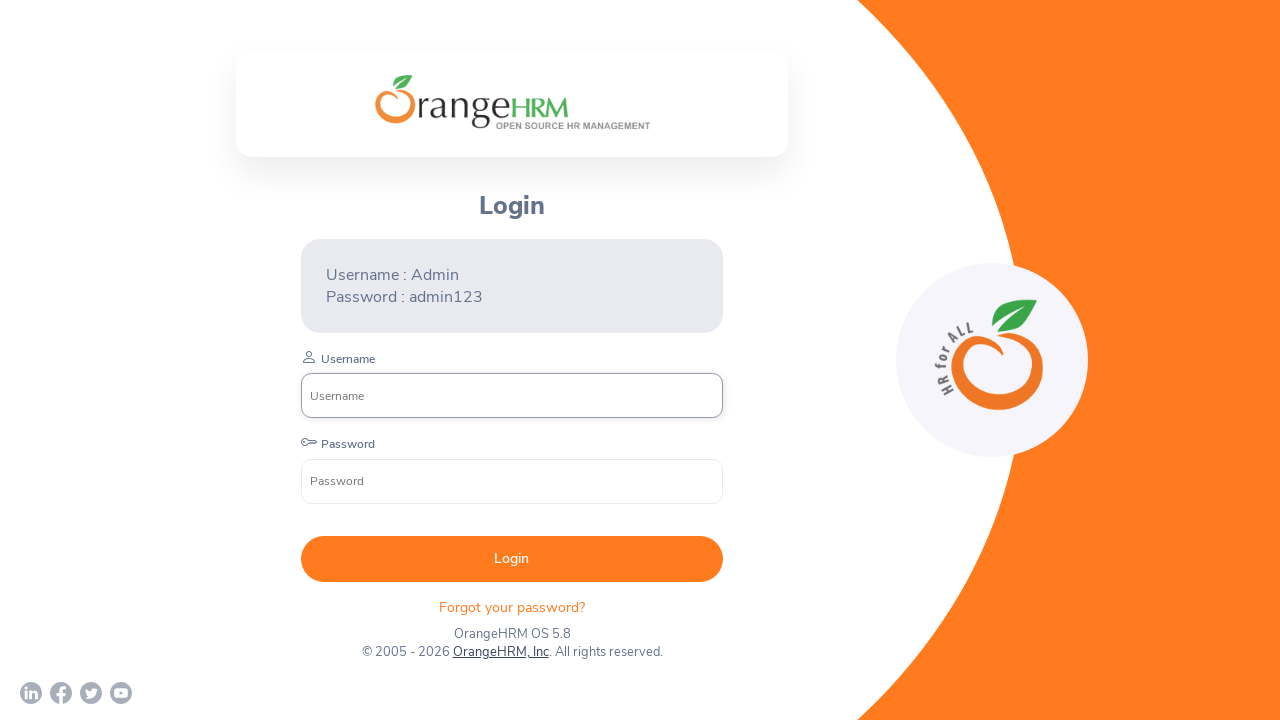

Retrieved page title: OrangeHRM
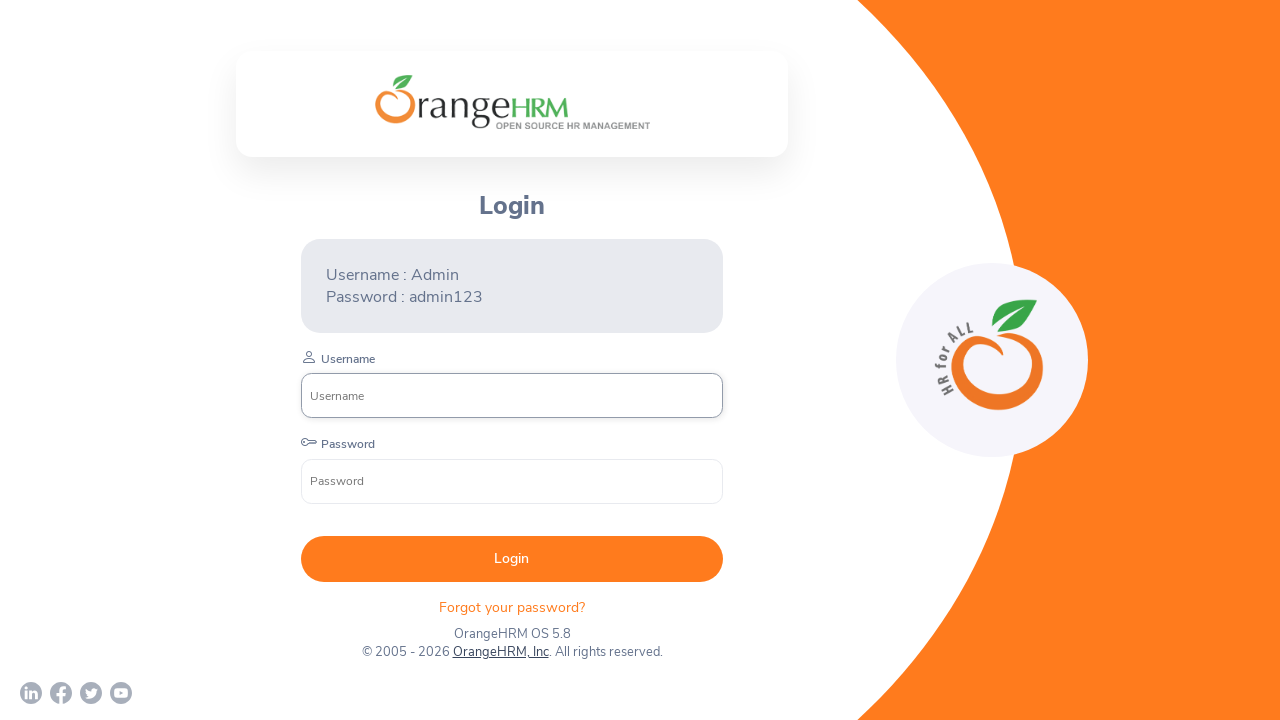

Page body element is present and accessible
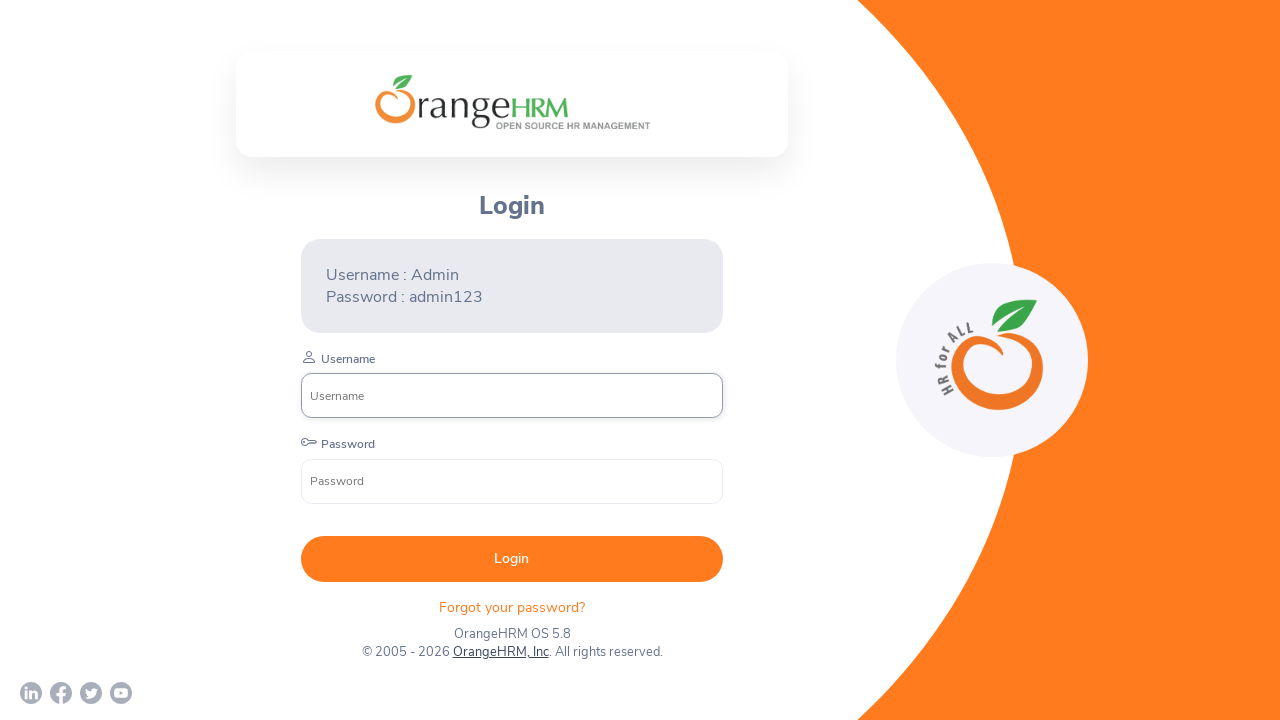

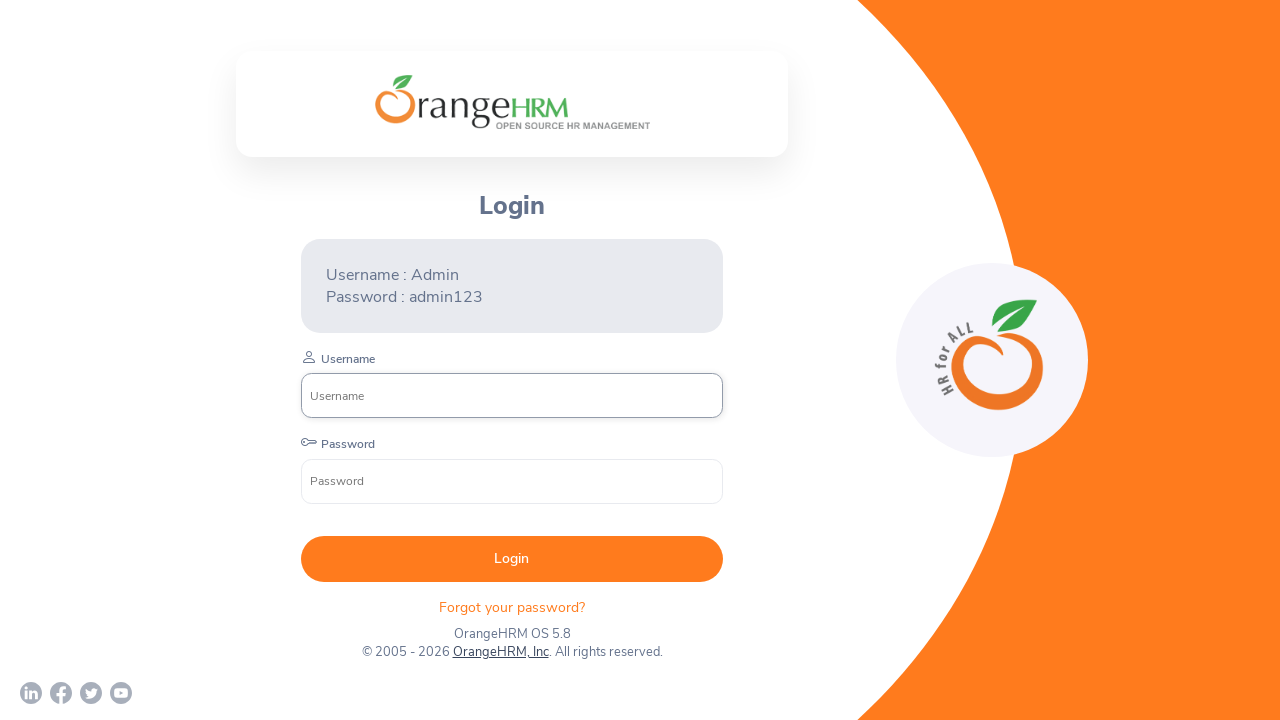